Tests user registration functionality by filling out the registration form with personal details including name, email, phone, password, and newsletter subscription preference, then verifying the form submission.

Starting URL: https://awesomeqa.com/ui/index.php?route=account/register

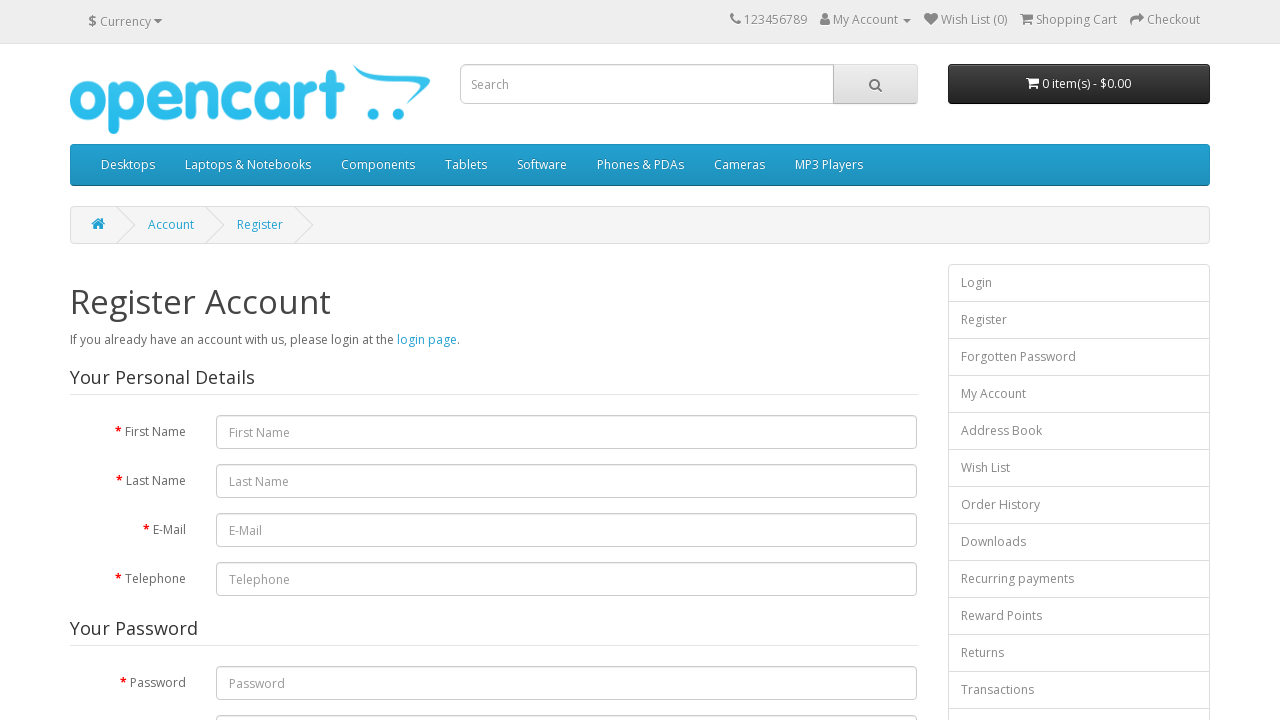

Filled first name field with 'Jennifer' on #input-firstname
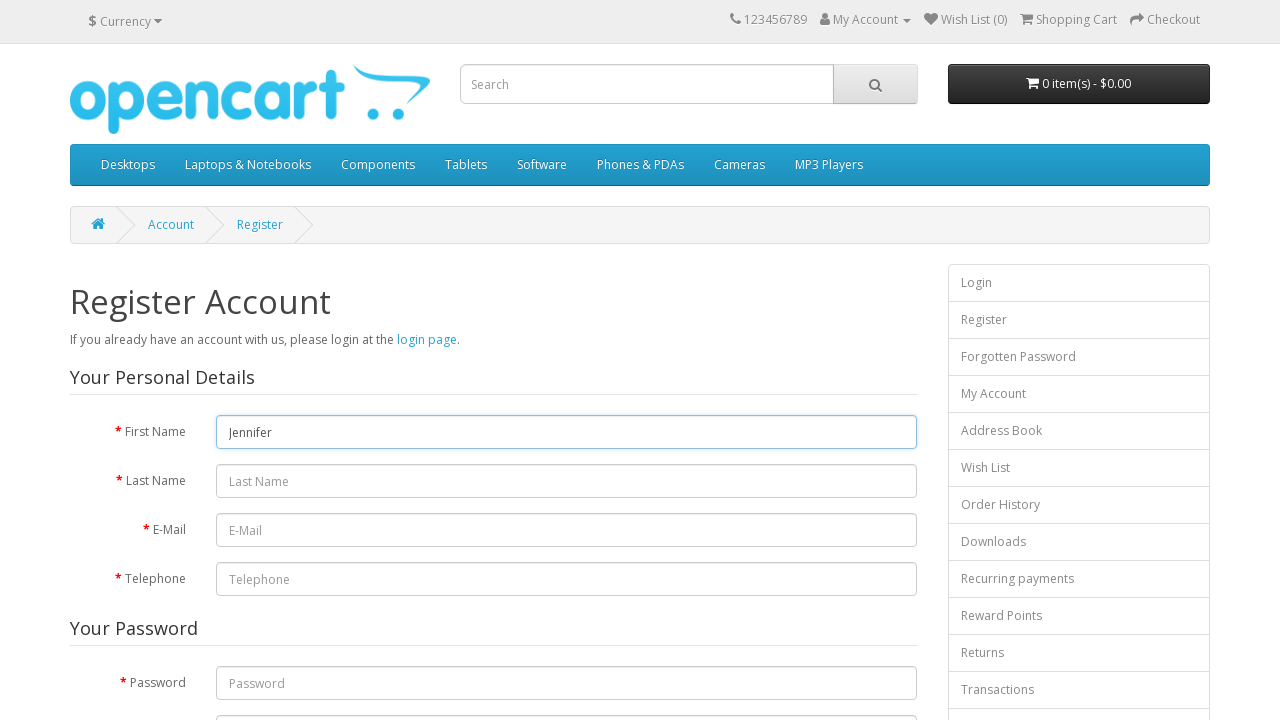

Filled last name field with 'Morrison' on #input-lastname
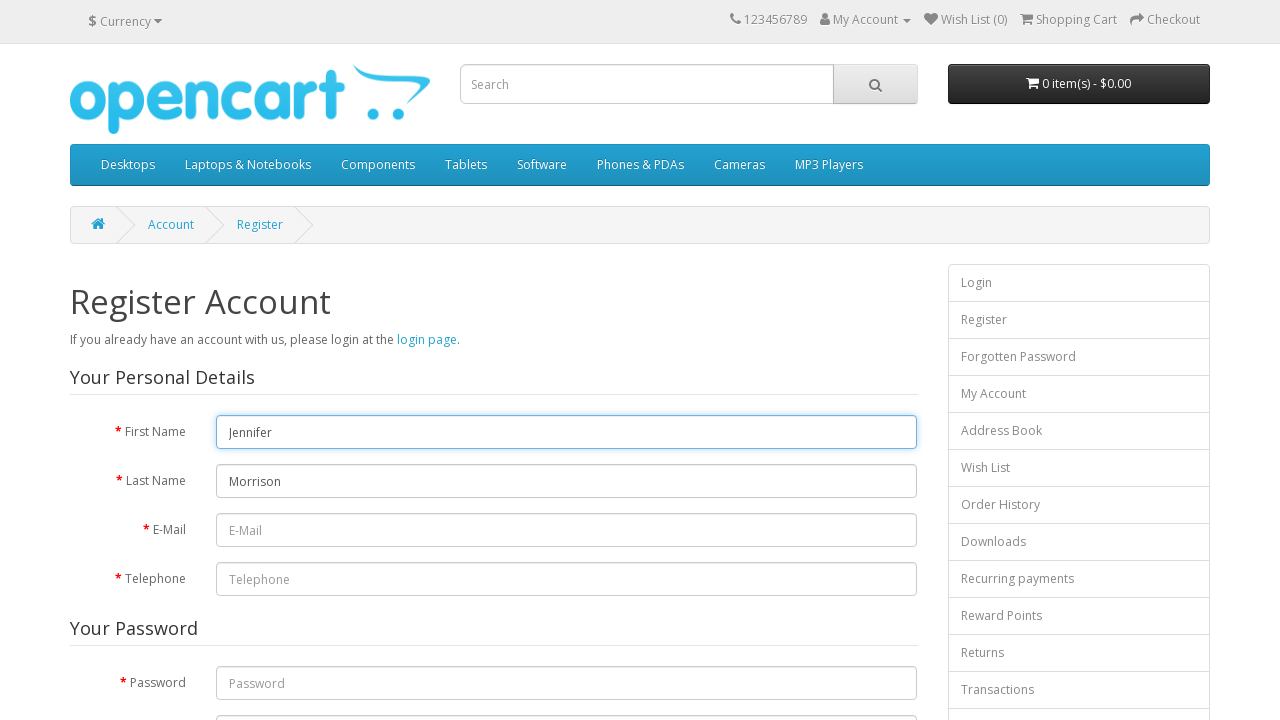

Filled email field with 'jennifer.morrison847@example.com' on #input-email
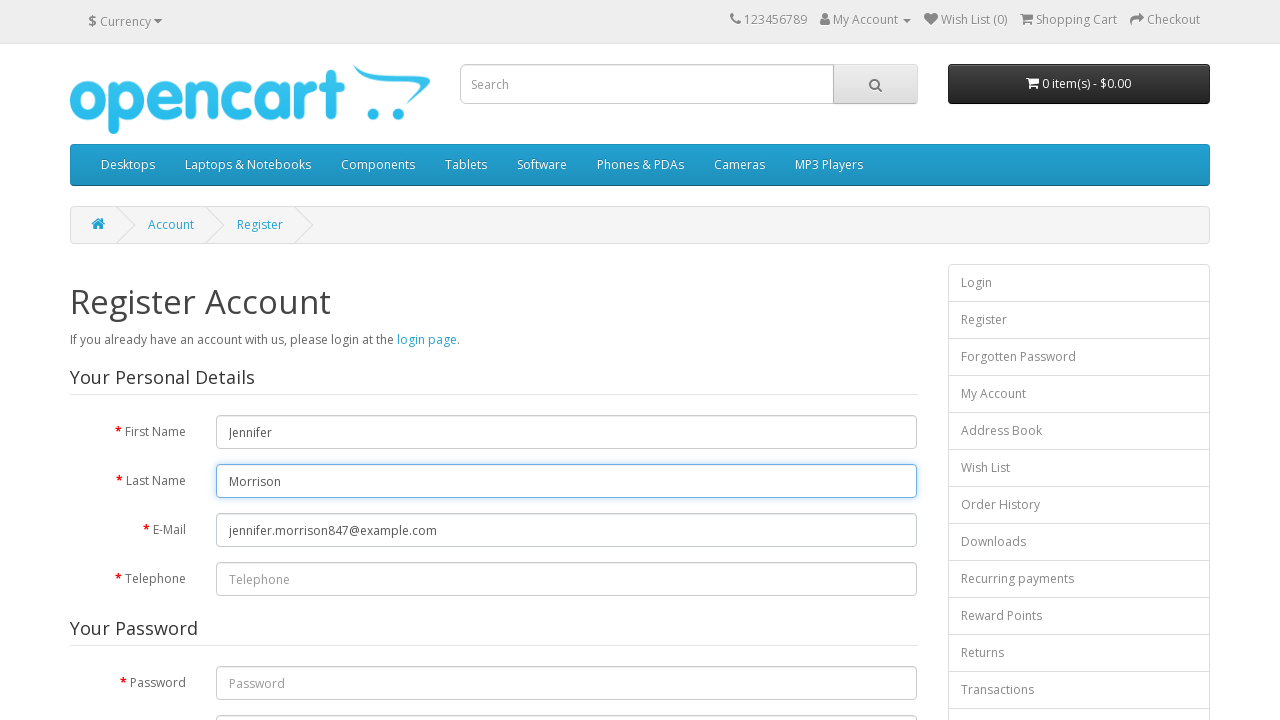

Filled telephone field with '5551234567' on #input-telephone
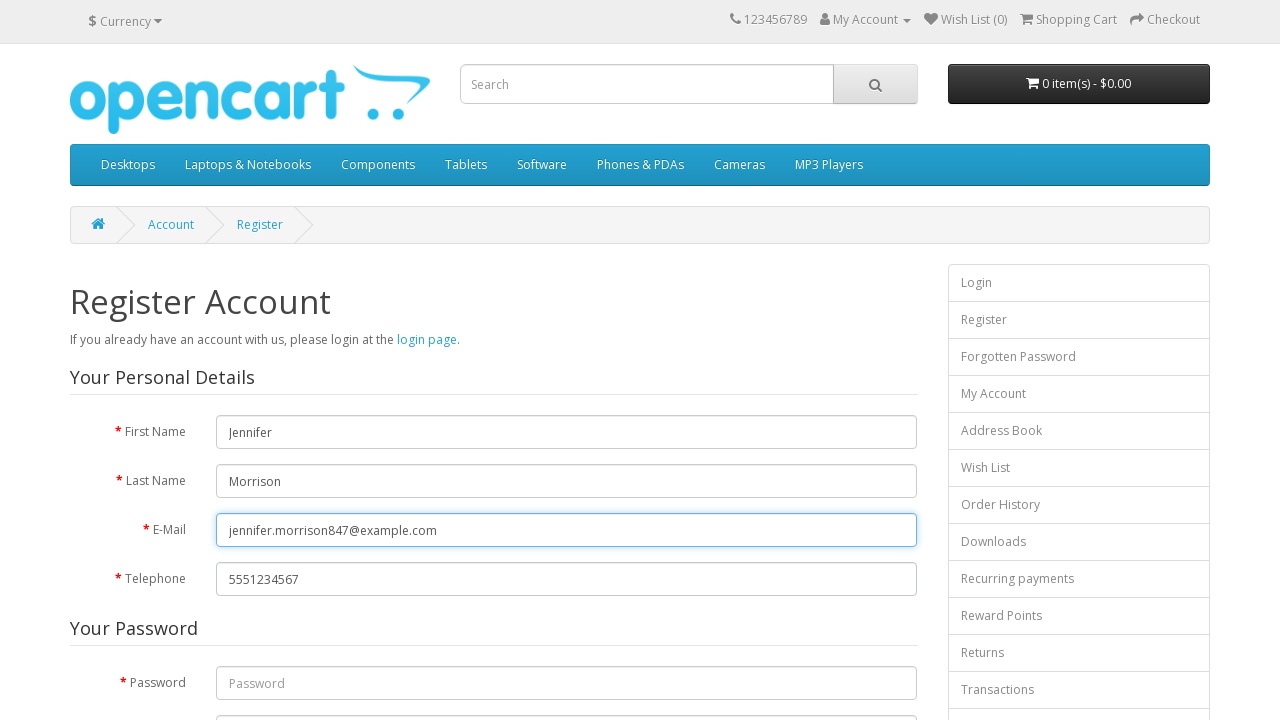

Filled password field with 'SecurePass123!' on #input-password
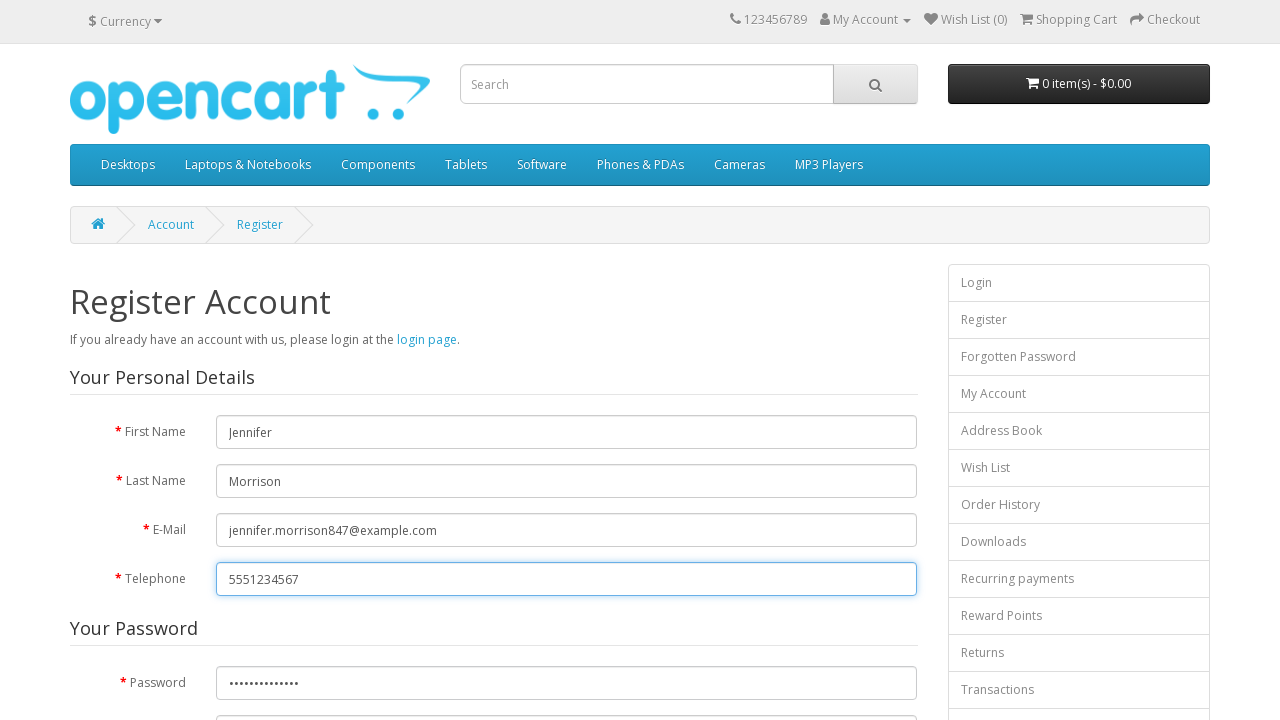

Confirmed password with 'SecurePass123!' on #input-confirm
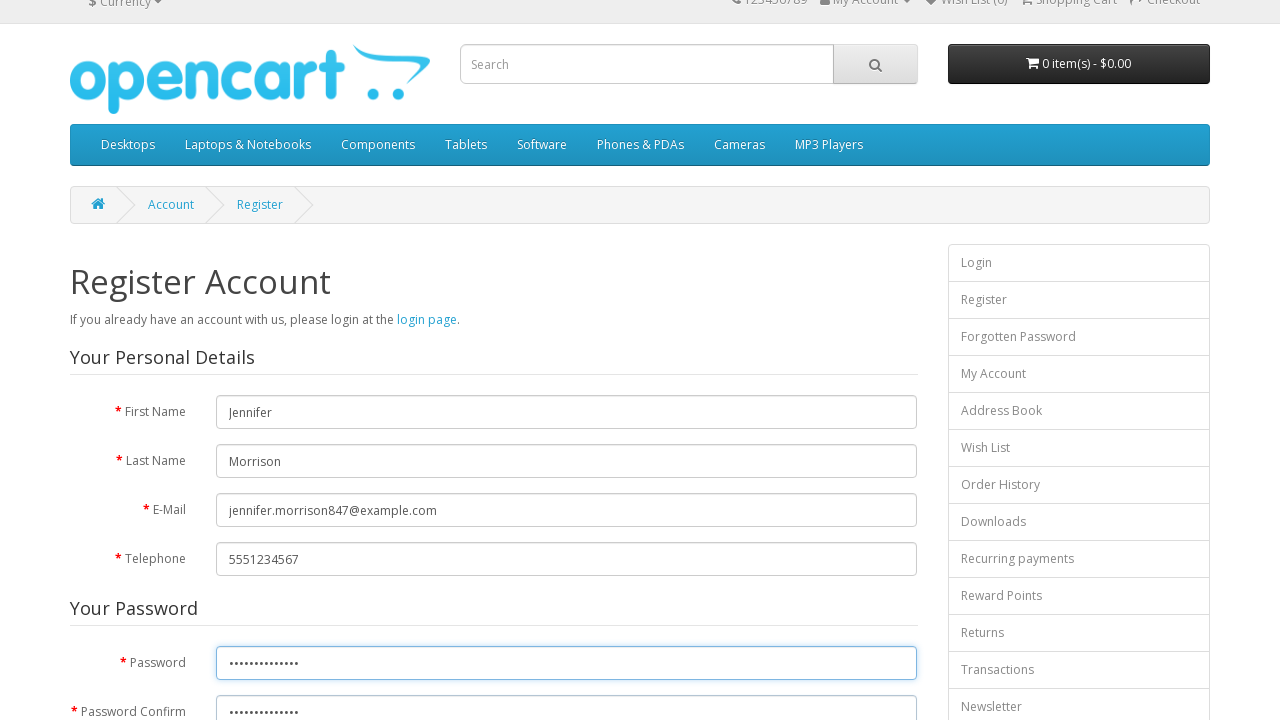

Clicked newsletter subscription checkbox to opt in at (223, 373) on xpath=//input[@name='newsletter' and @value='1']
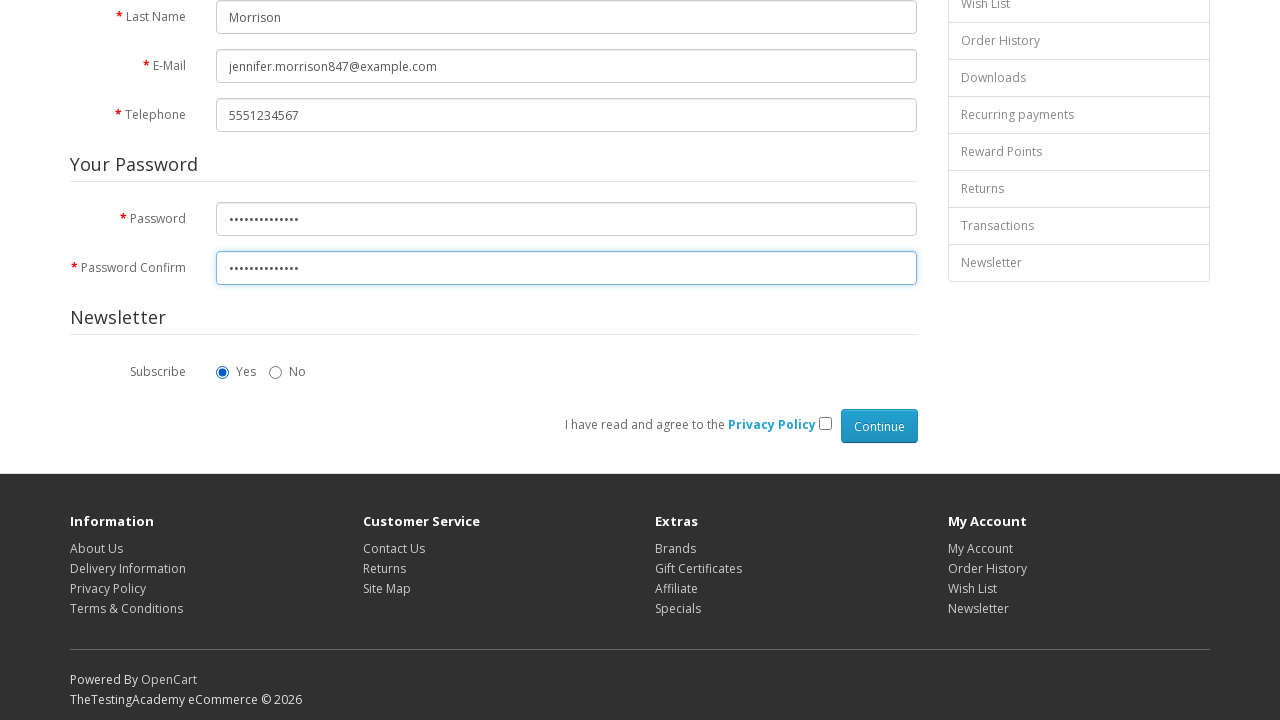

Clicked agree to privacy policy checkbox at (825, 423) on xpath=//input[@name='agree' and @value='1']
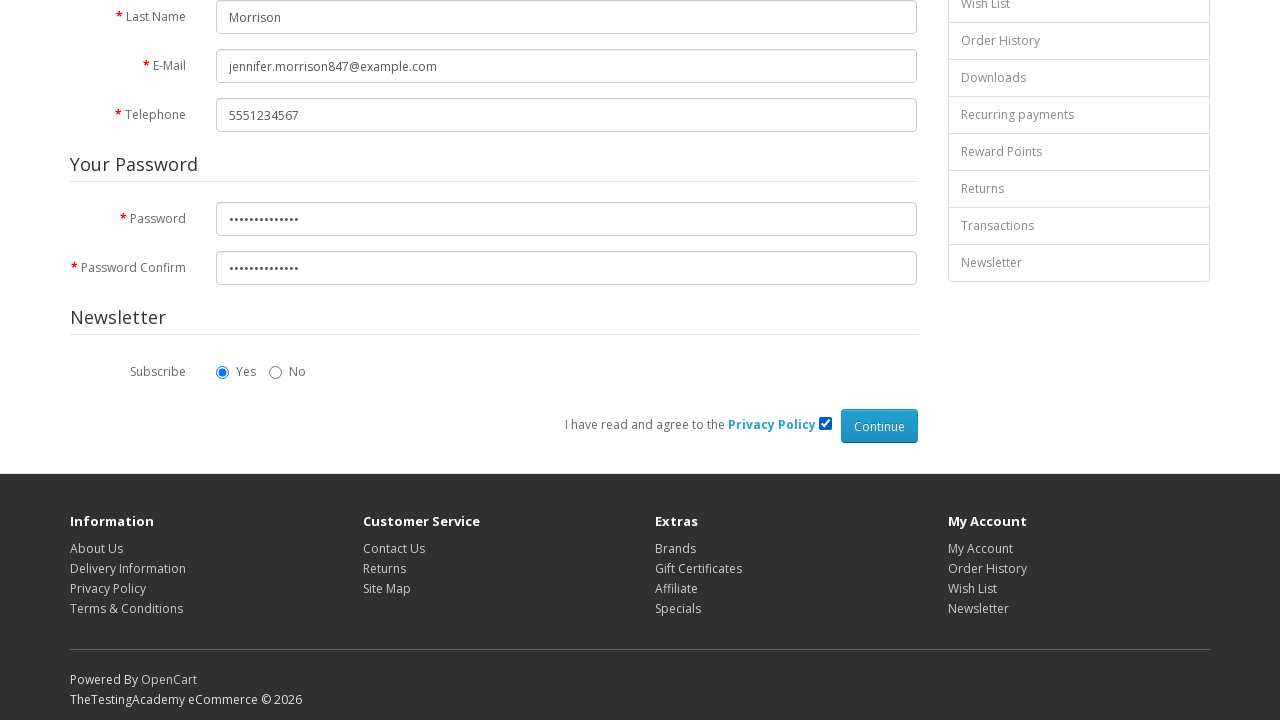

Clicked Continue button to submit registration form at (879, 426) on input[type='submit'][value='Continue']
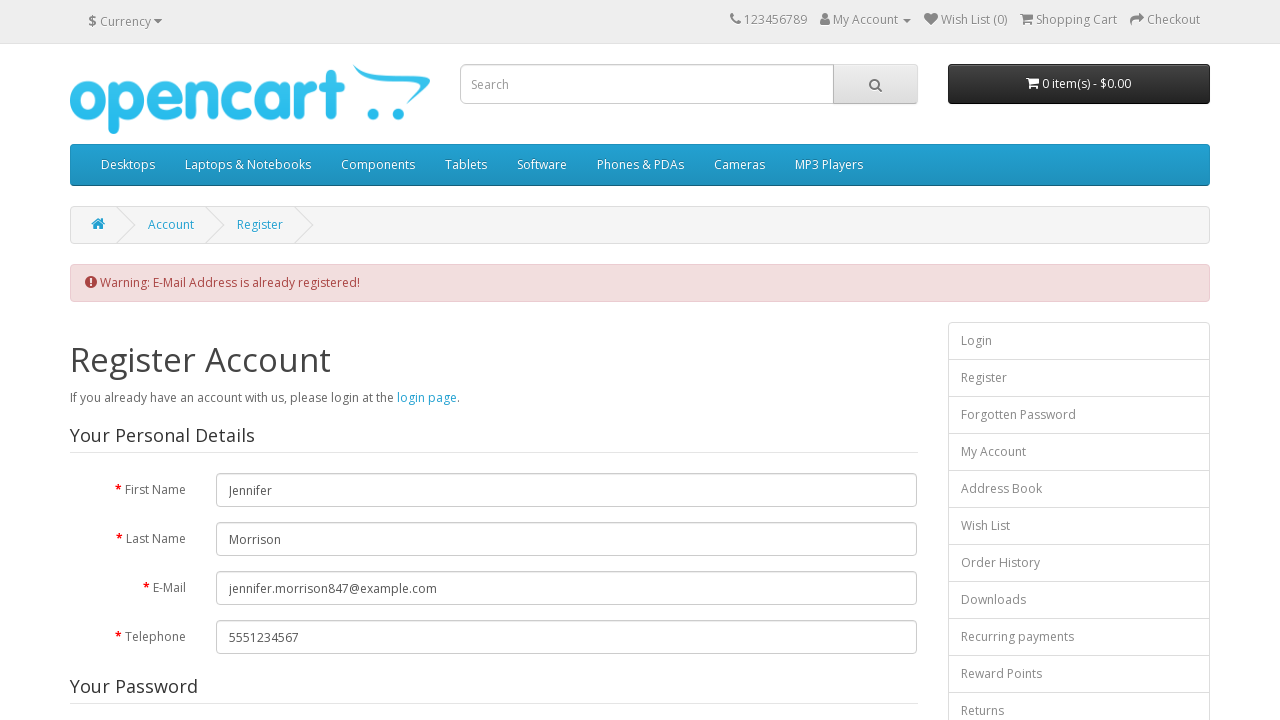

Waited for page to reach network idle state after registration submission
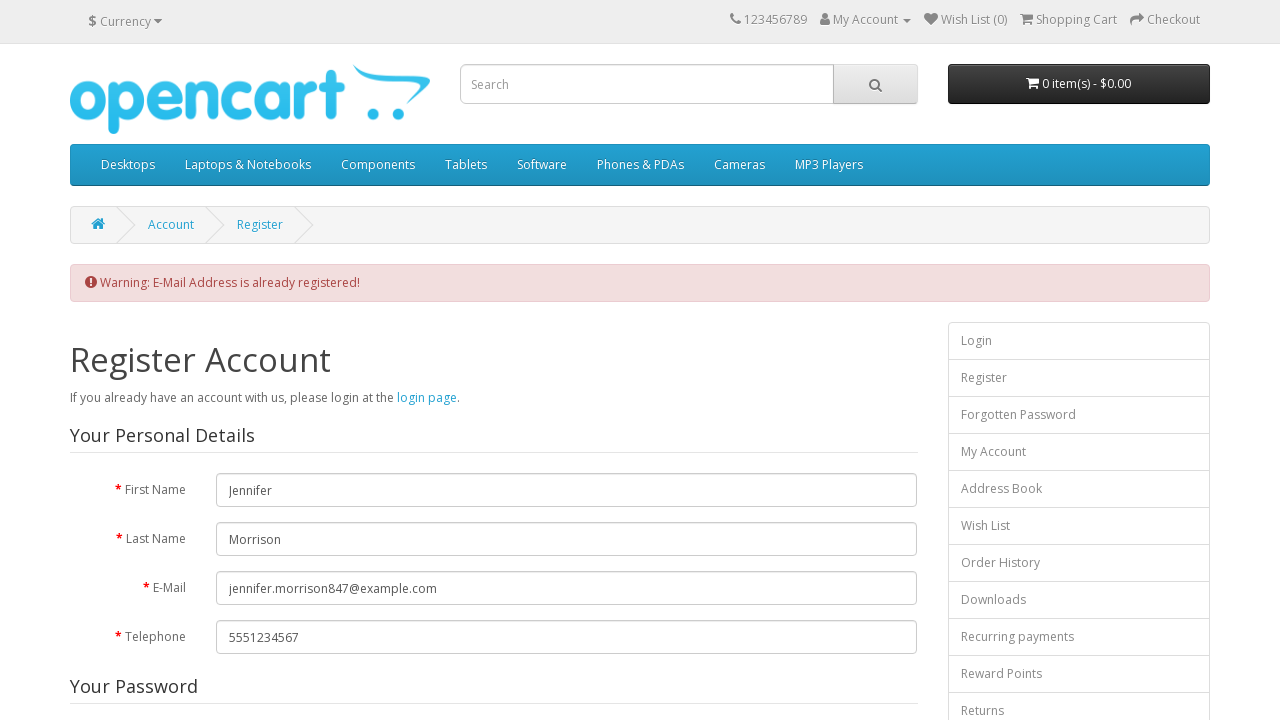

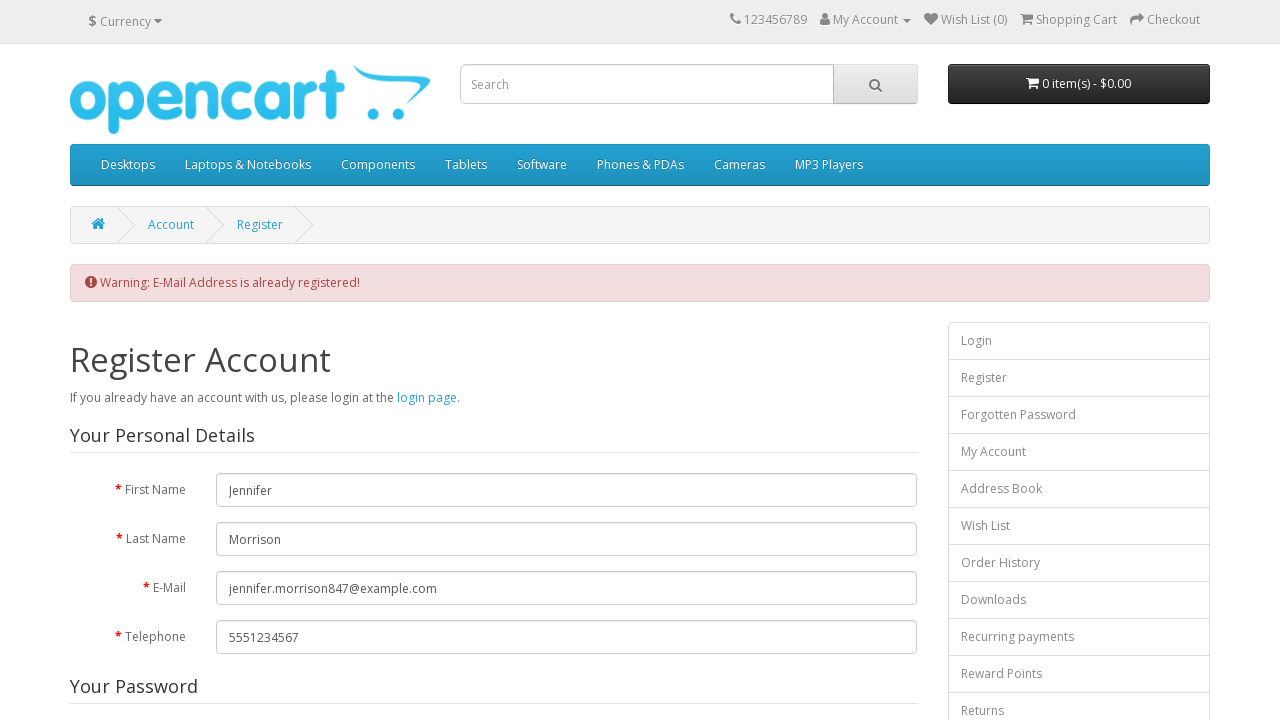